Tests sorting the Due column in ascending order using semantic class selectors on the second table with helpful locator attributes.

Starting URL: http://the-internet.herokuapp.com/tables

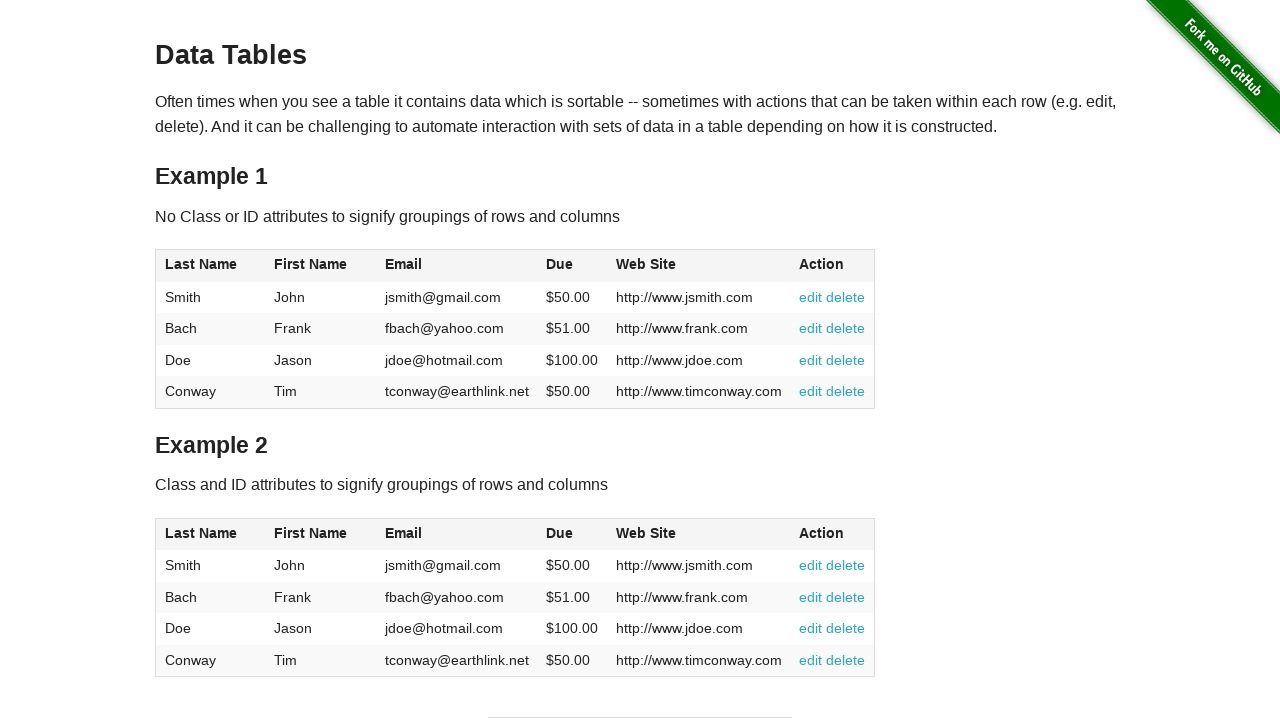

Clicked the Due column header in table2 to sort at (560, 533) on #table2 thead .dues
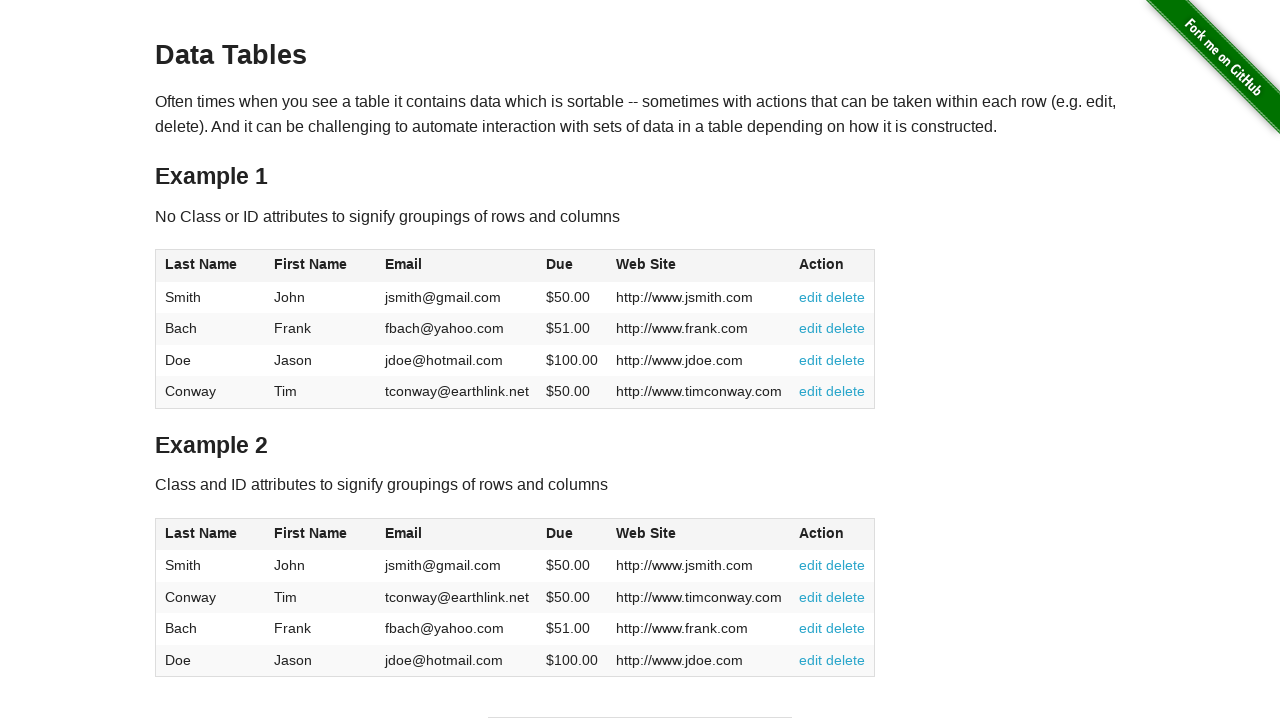

Due column cells in table2 are now visible
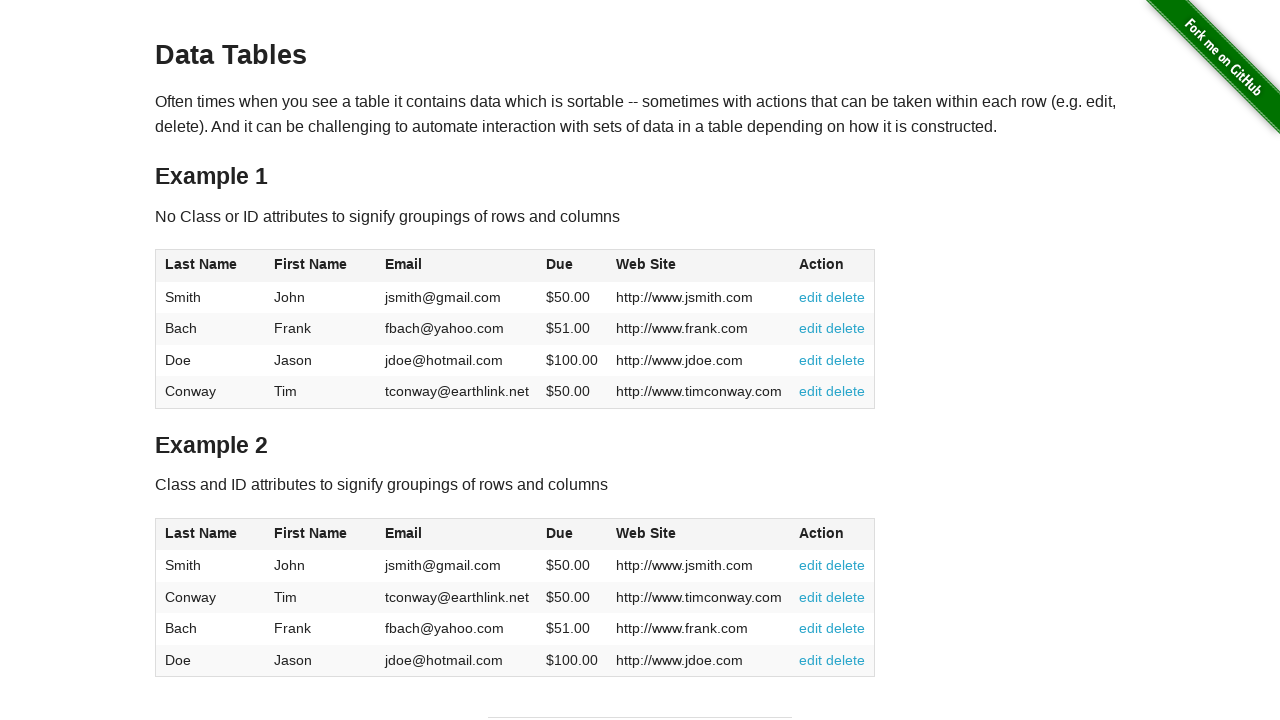

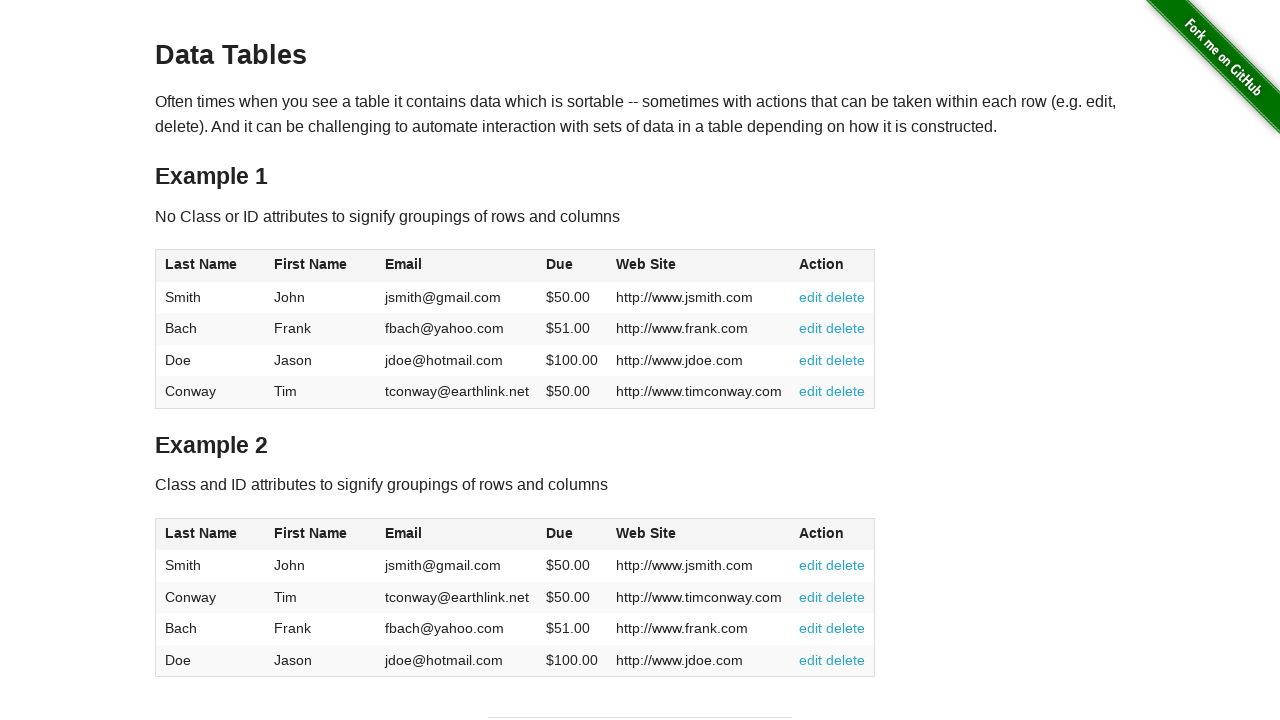